Navigates through multiple pages on the getcalley.com website from the sitemap, clicking on various links and navigating back to verify page accessibility

Starting URL: https://www.getcalley.com/page-sitemap.xml

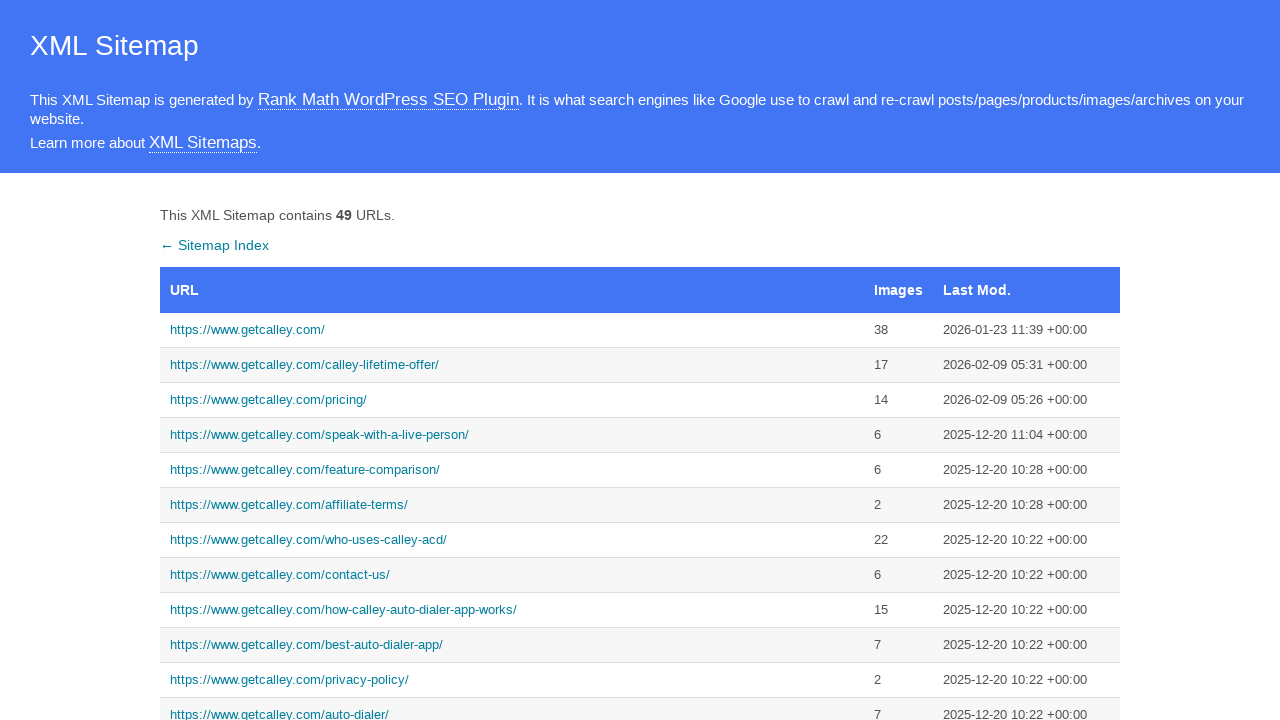

Clicked on main homepage link at (512, 330) on a[href='https://www.getcalley.com/']
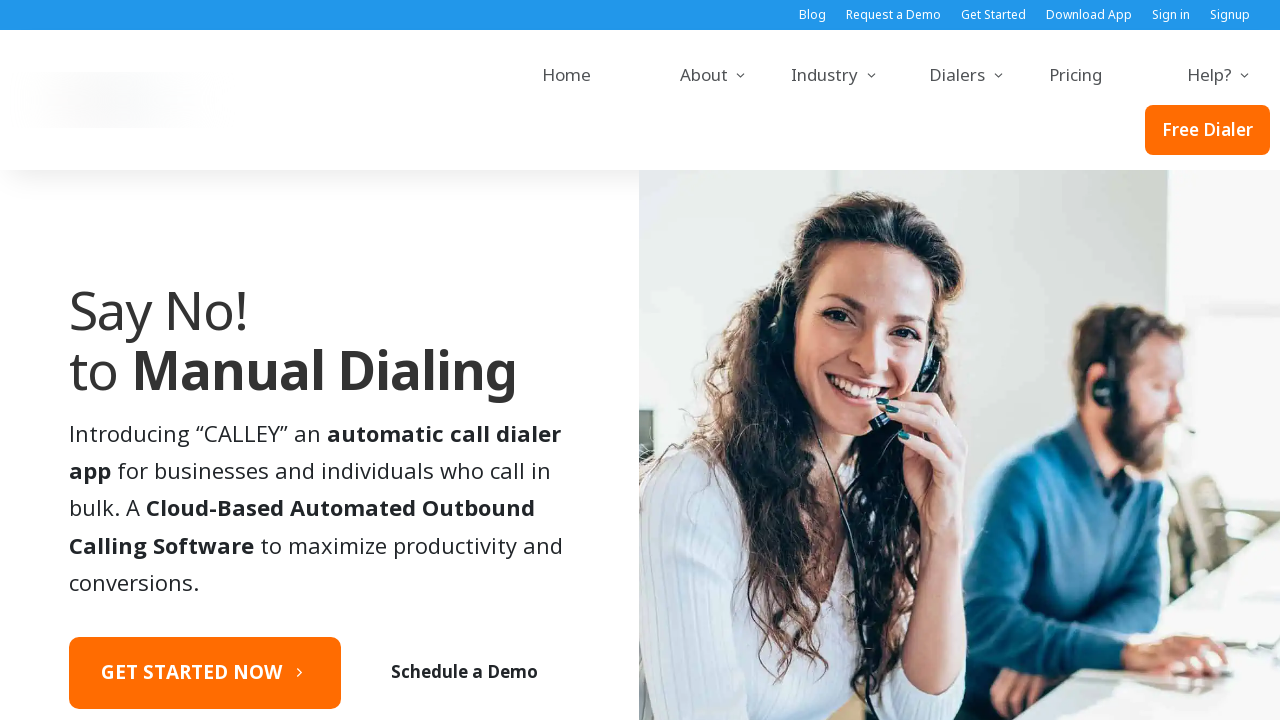

Navigated back to sitemap
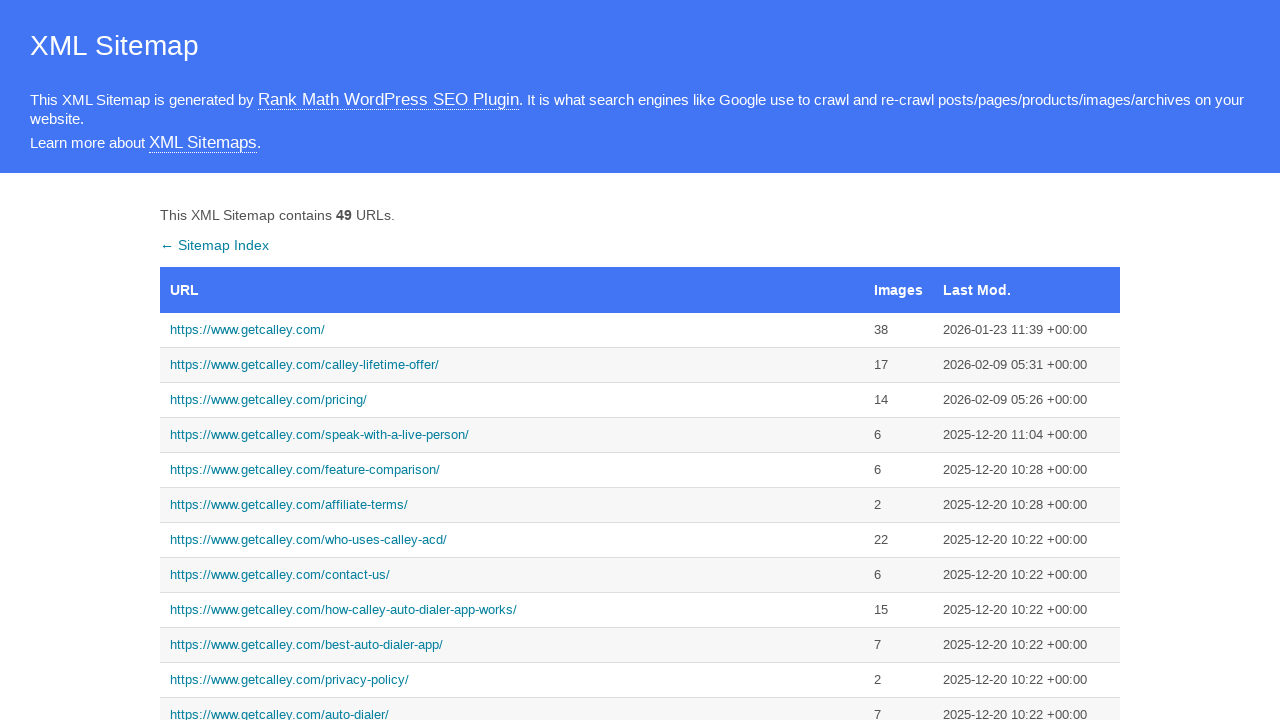

Clicked on lifetime offer page link at (512, 365) on a[href='https://www.getcalley.com/calley-lifetime-offer/']
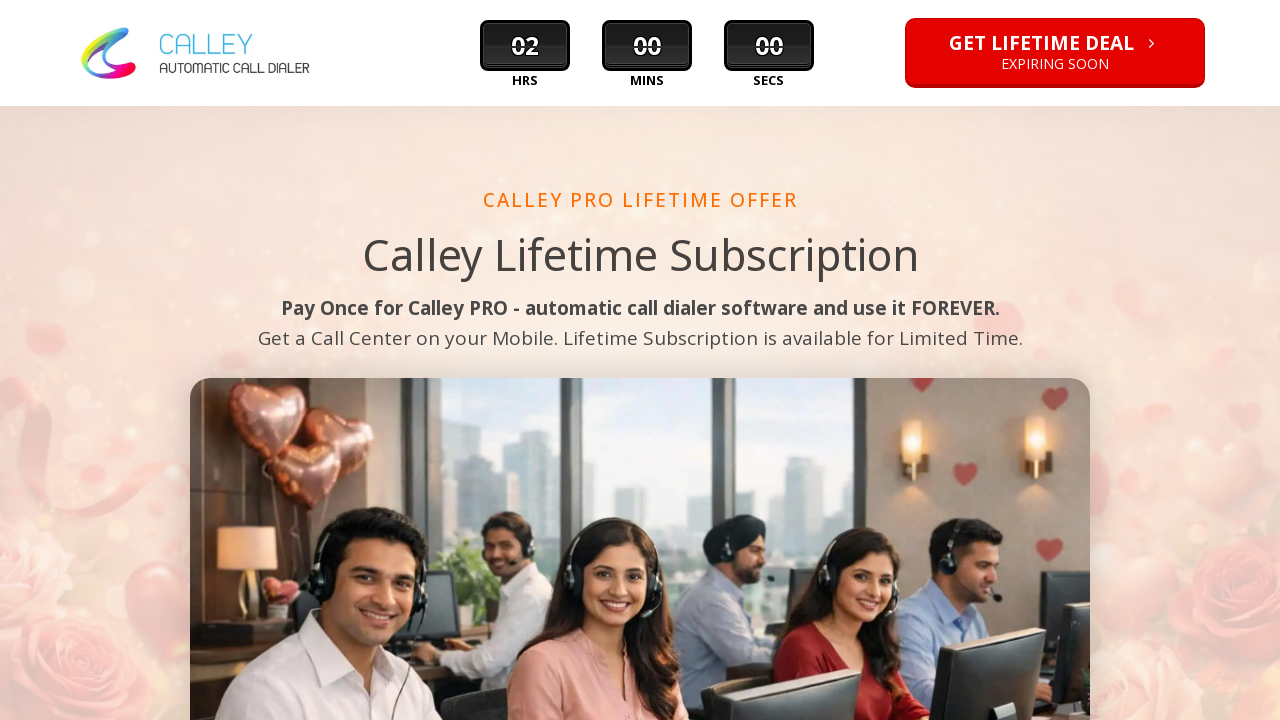

Navigated back to sitemap
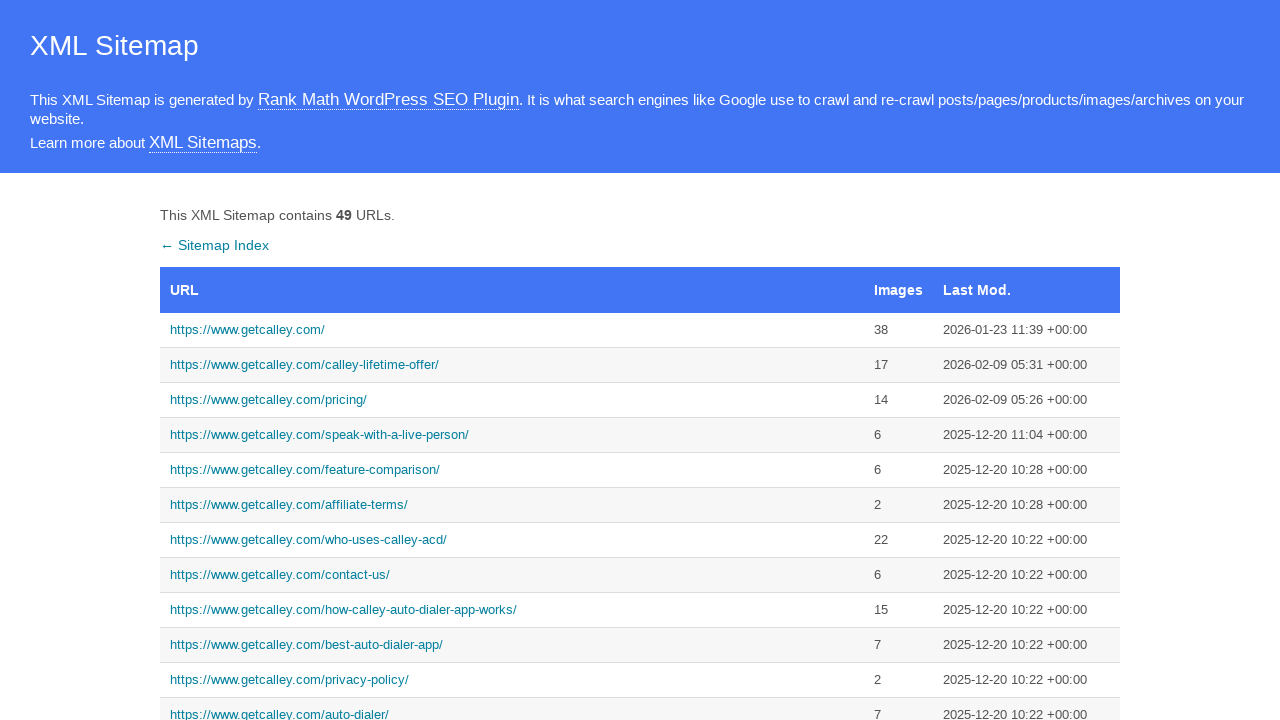

Clicked on see a demo page link at (512, 360) on a[href='https://www.getcalley.com/see-a-demo/']
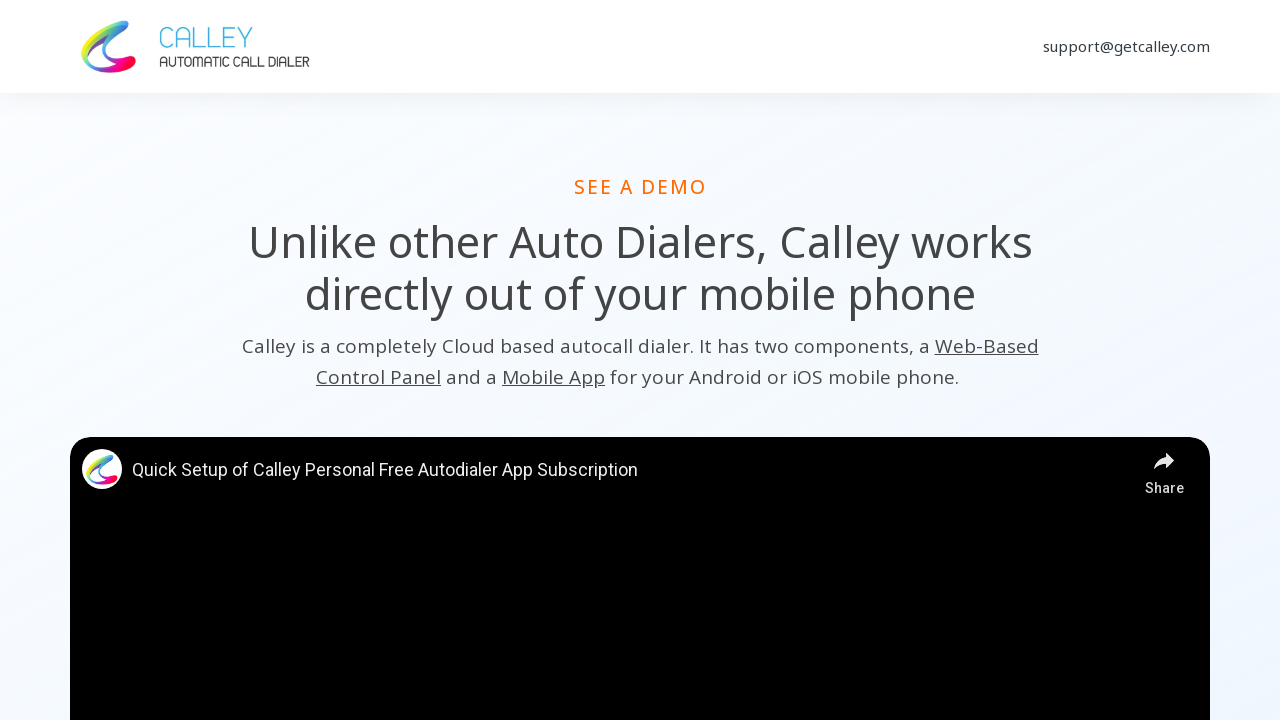

Navigated back to sitemap
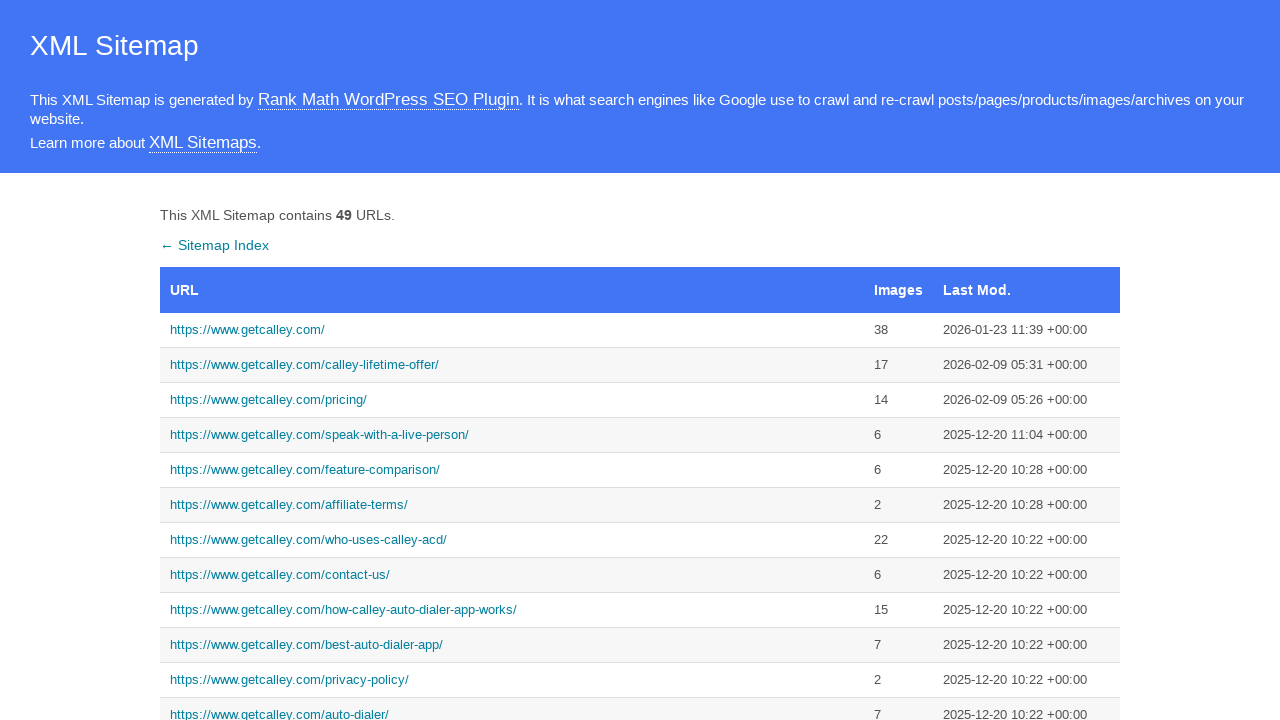

Clicked on teams features page link at (512, 360) on a[href='https://www.getcalley.com/calley-teams-features/']
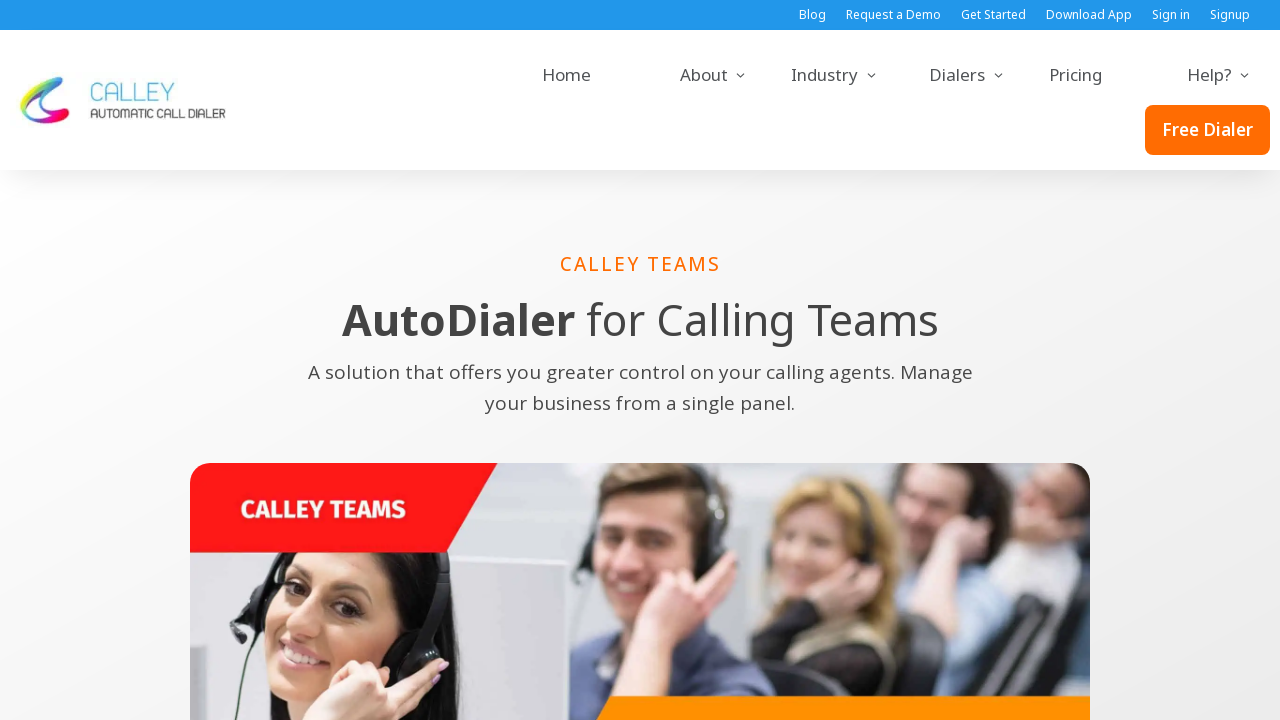

Navigated back to sitemap
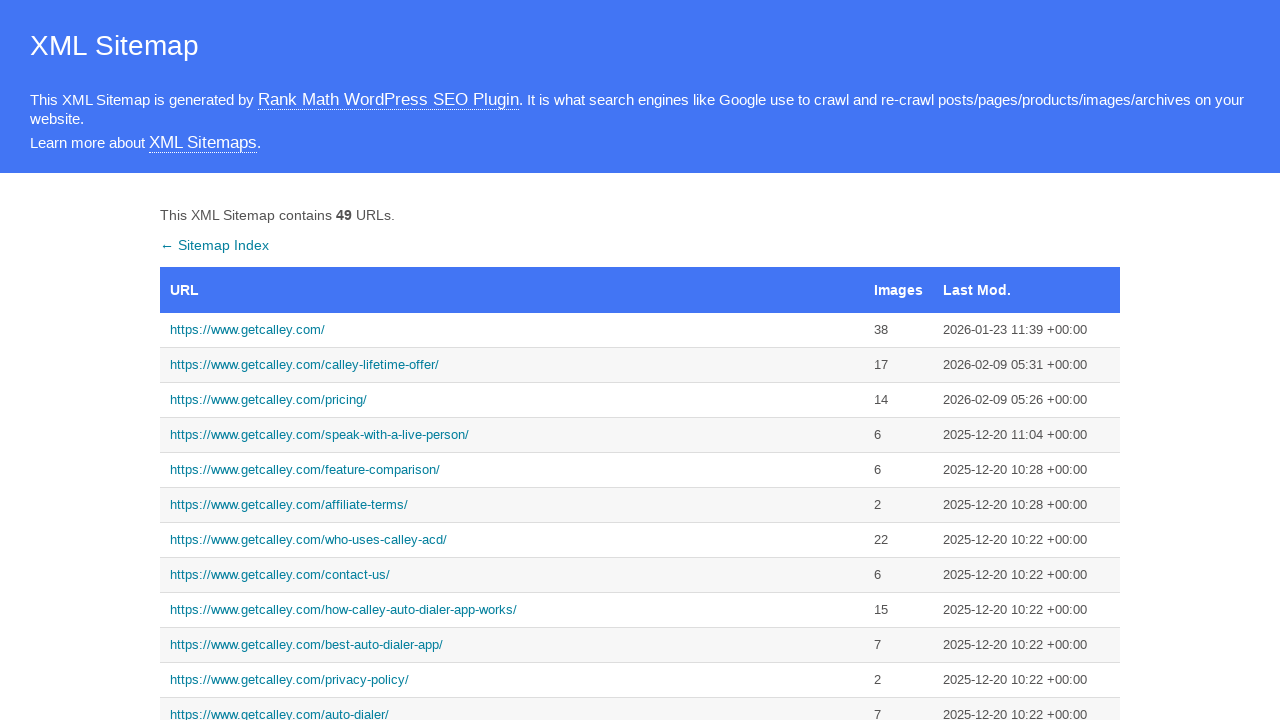

Clicked on pro features page link at (512, 360) on a[href='https://www.getcalley.com/calley-pro-features/']
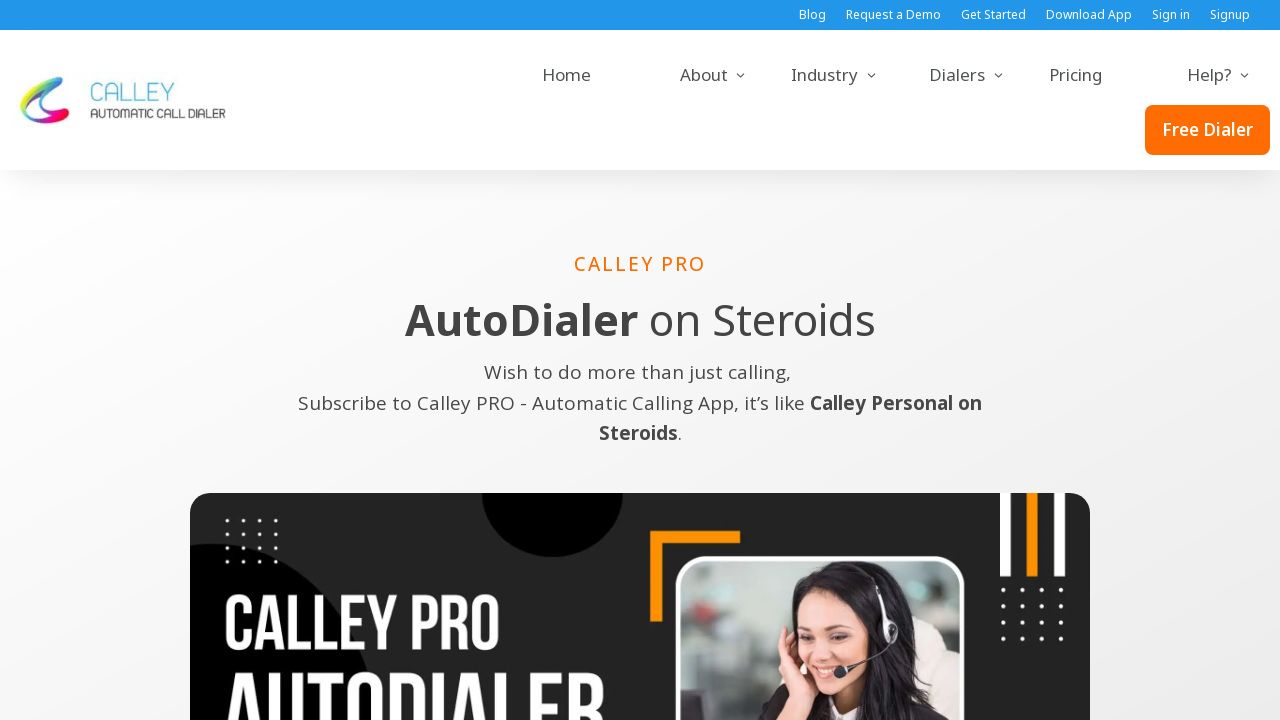

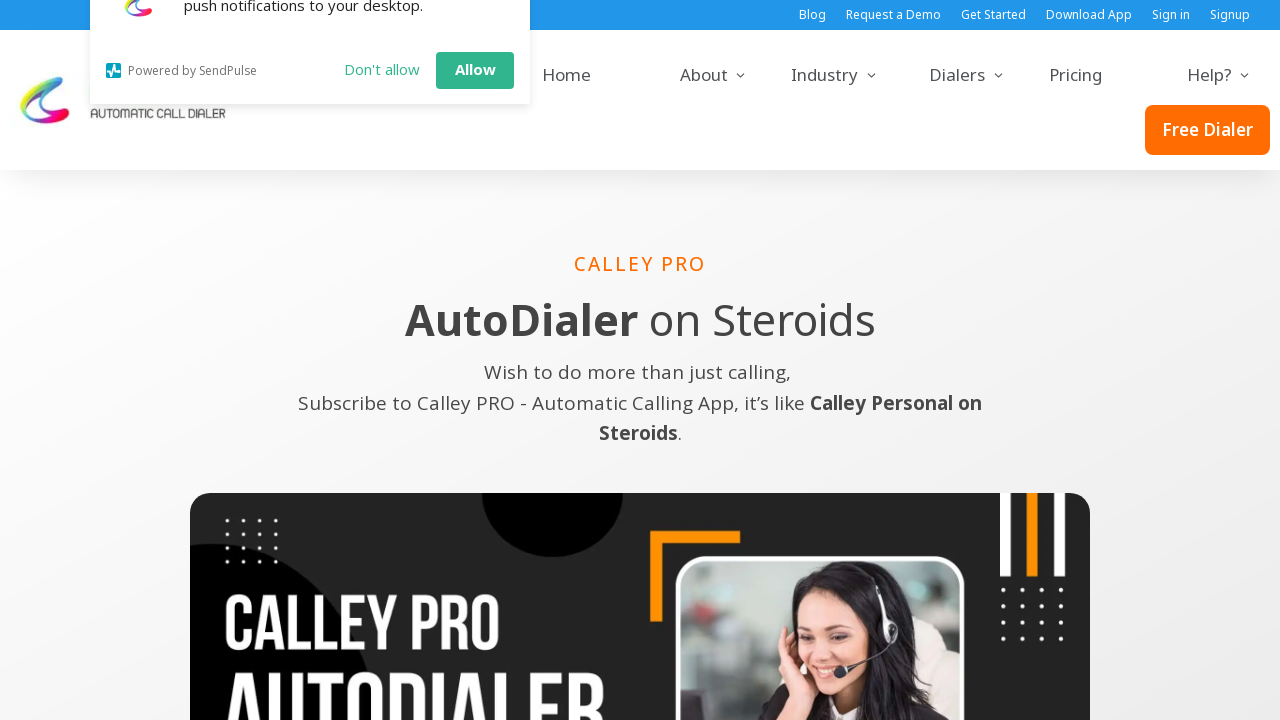